Navigates to Test Otomasyonu website and verifies that the URL contains "testotomasyonu"

Starting URL: https://www.testotomasyonu.com

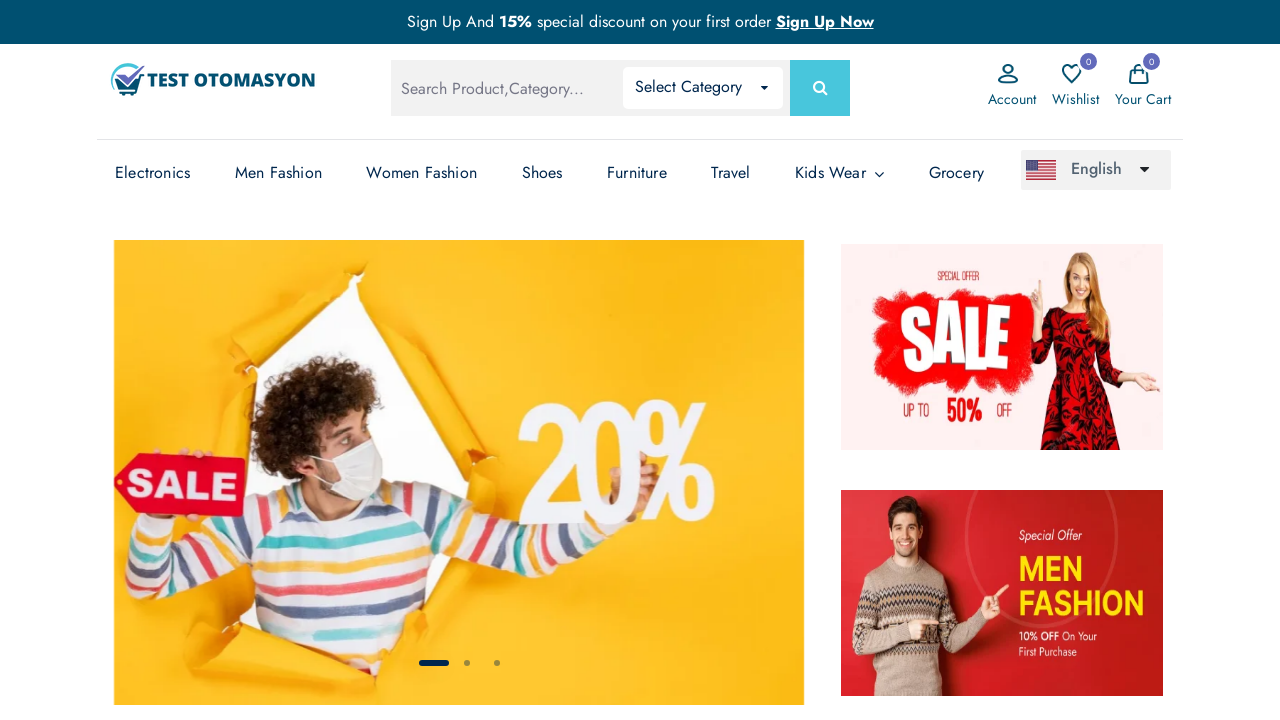

Retrieved current page URL
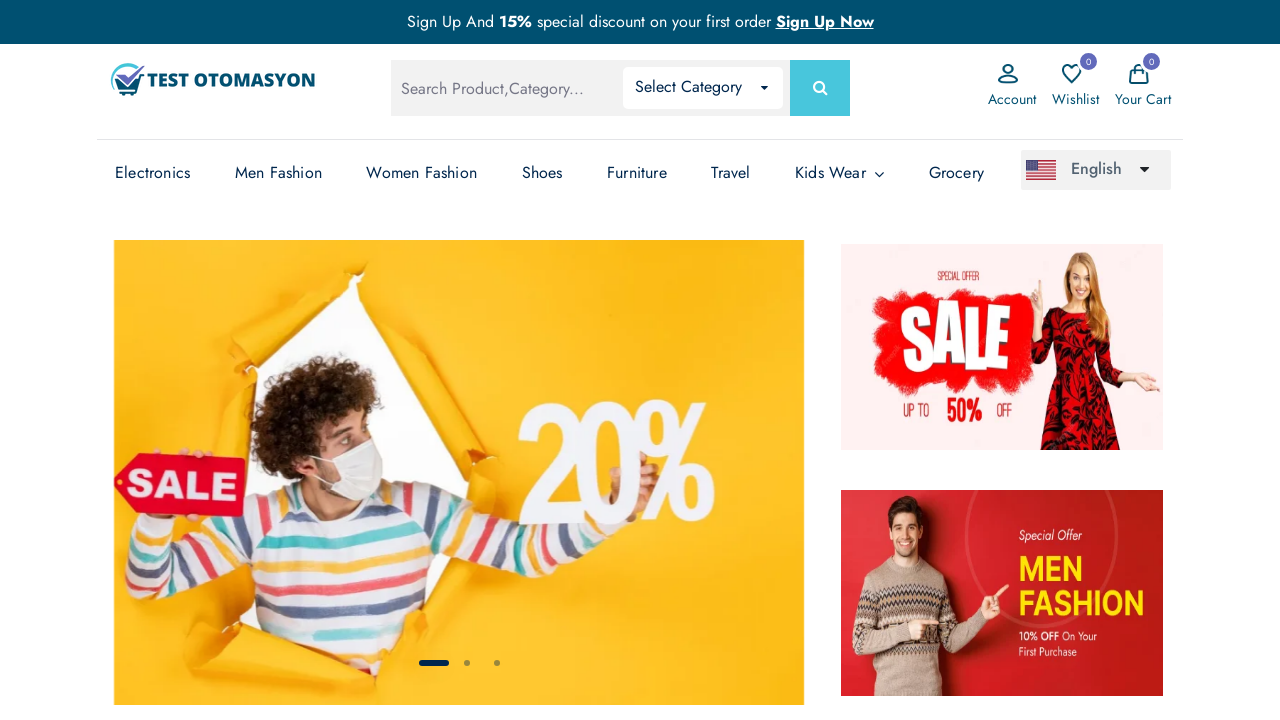

Verified that URL contains 'testotomasyonu'
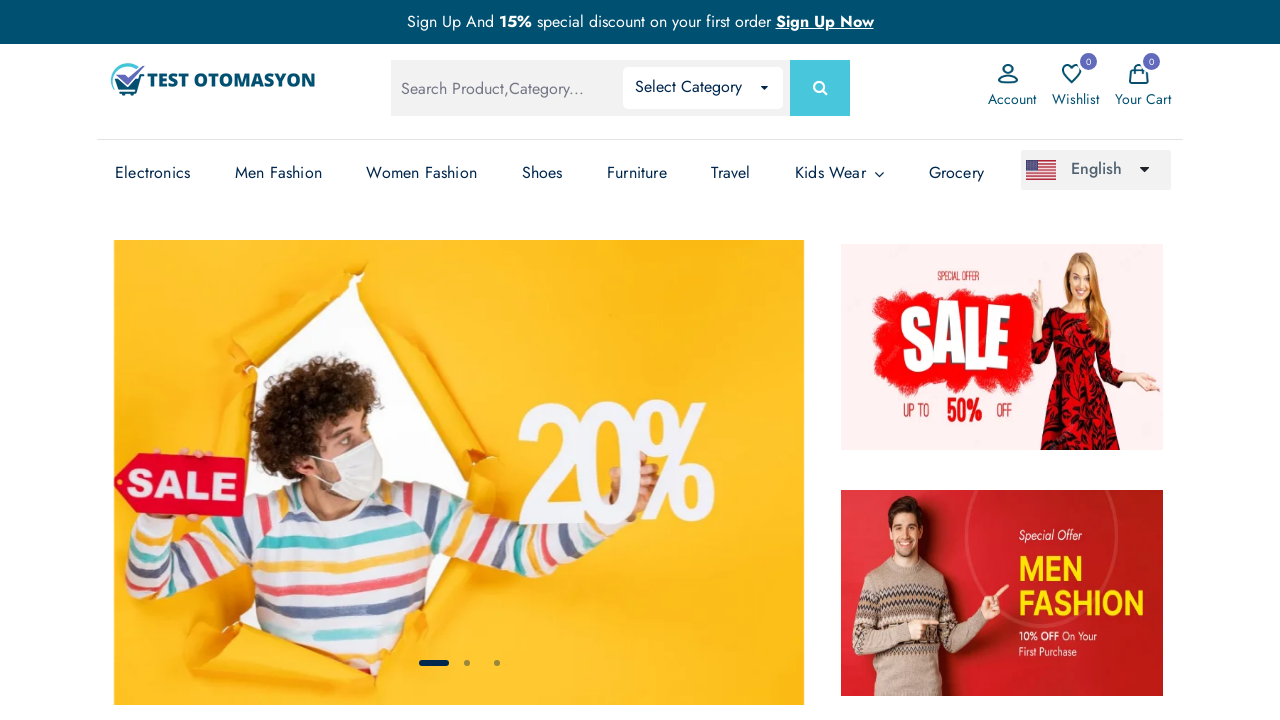

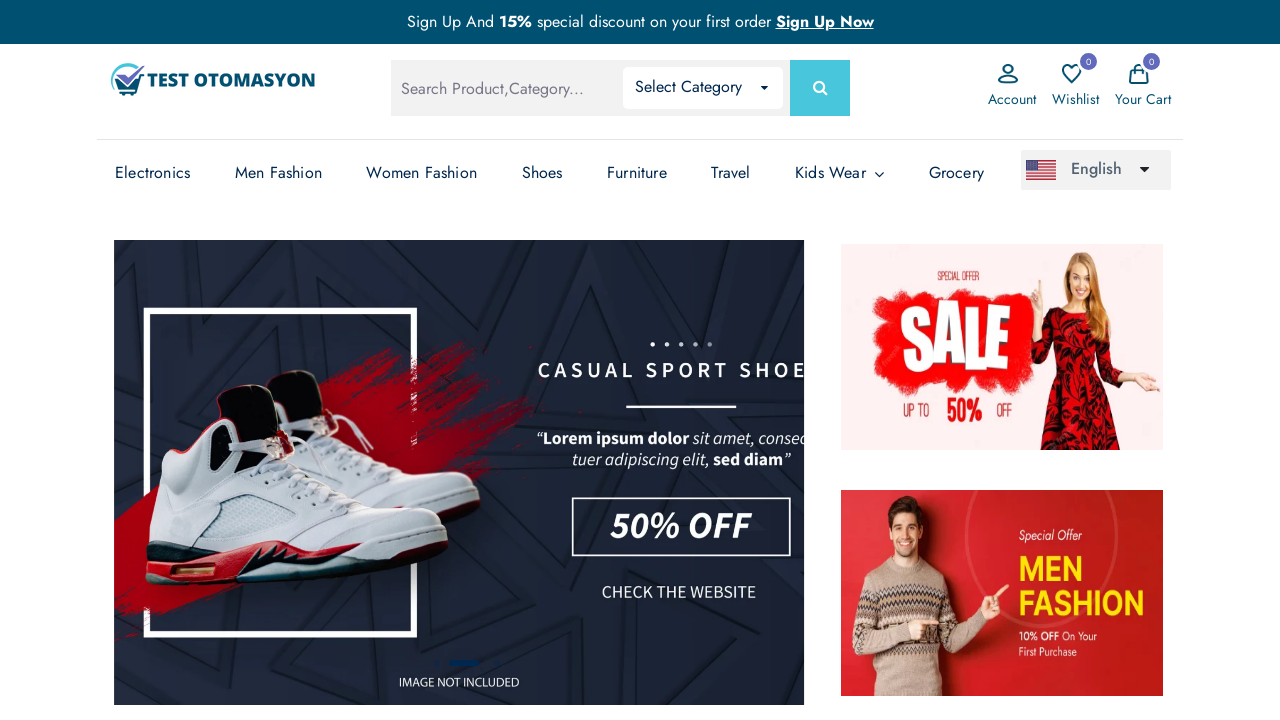